Tests dropdown selection by finding two numbers on the page, calculating their sum, selecting the matching value from a dropdown list, and submitting the form.

Starting URL: https://suninjuly.github.io/selects1.html

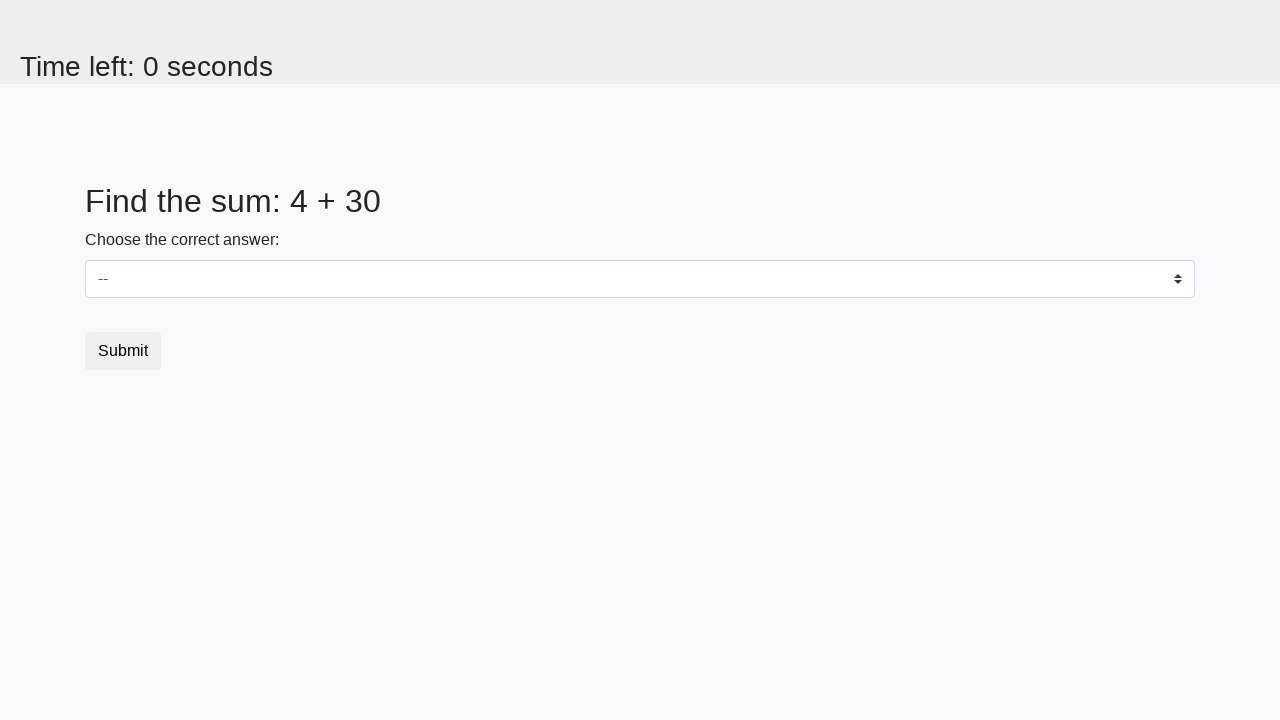

Retrieved first number from #num1 element
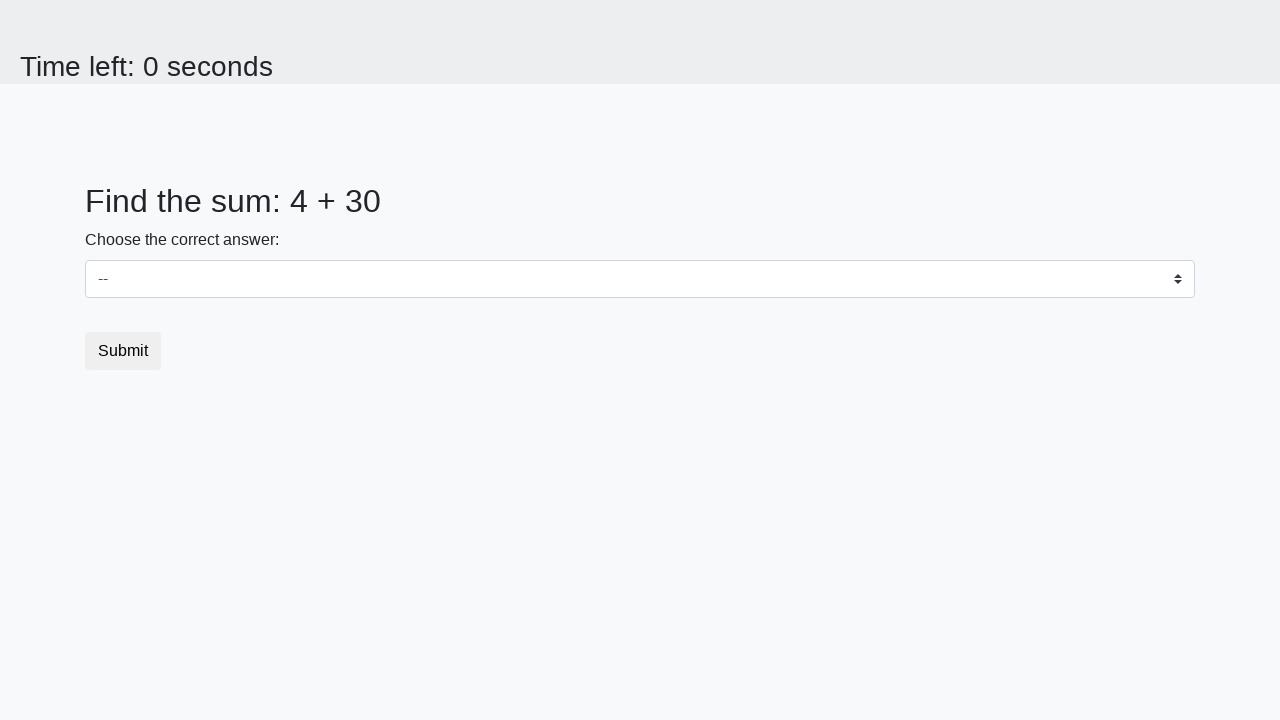

Parsed first number as integer: 4
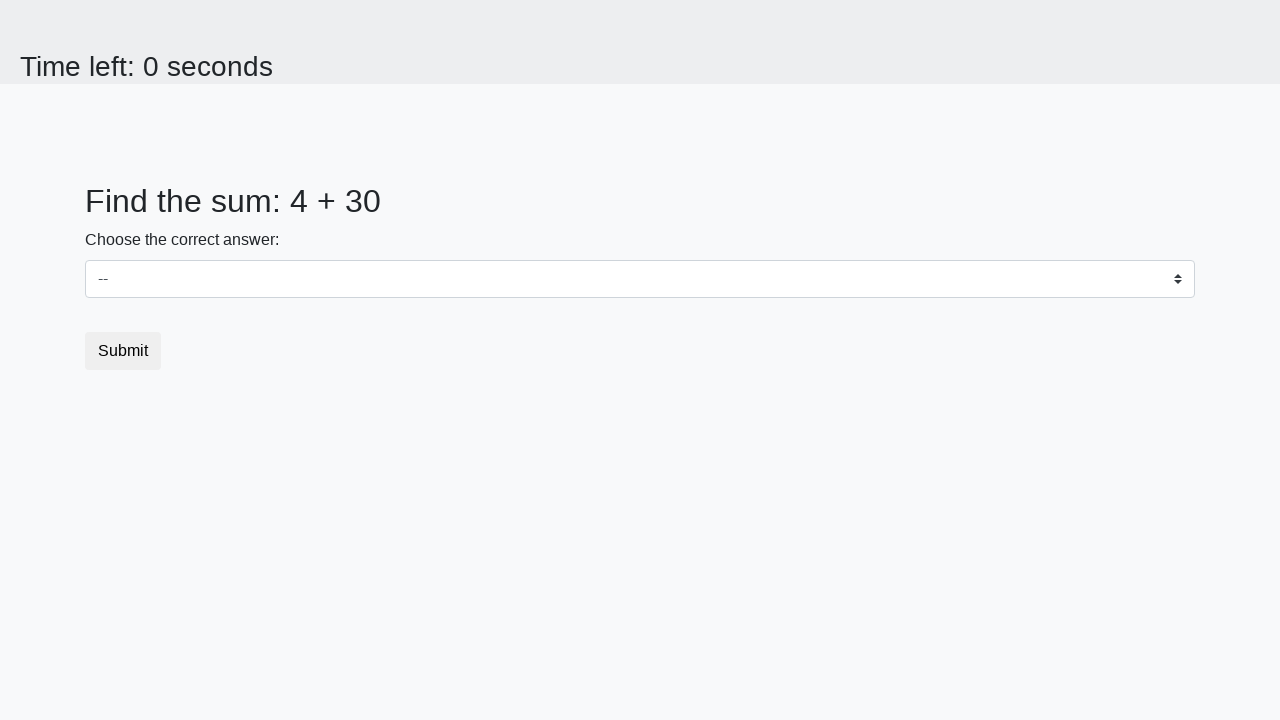

Retrieved second number from #num2 element
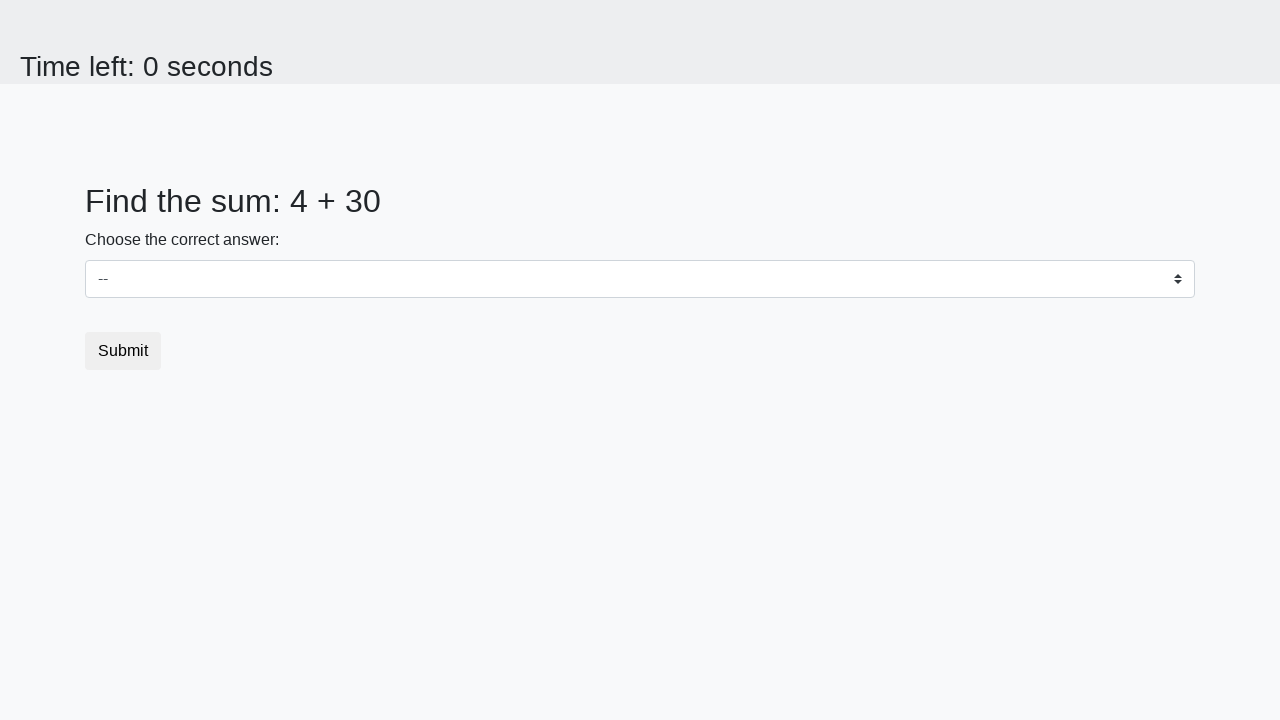

Parsed second number as integer: 30
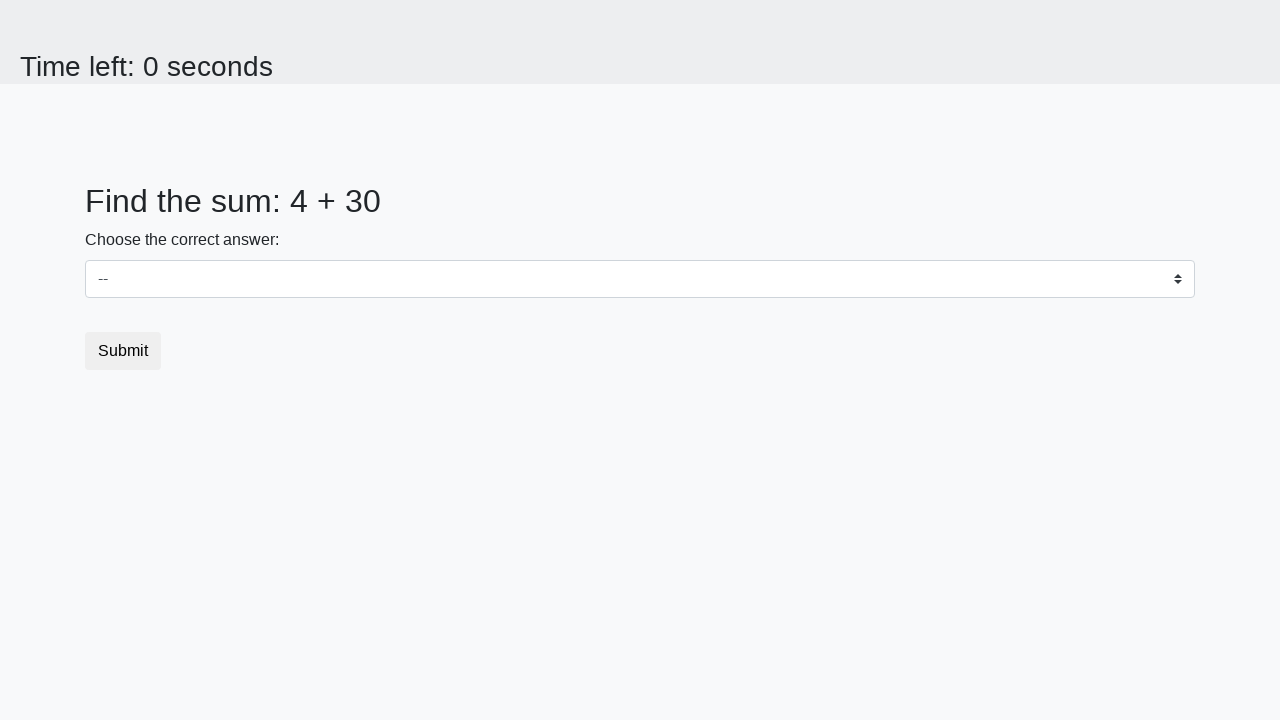

Calculated sum of numbers: 4 + 30 = 34
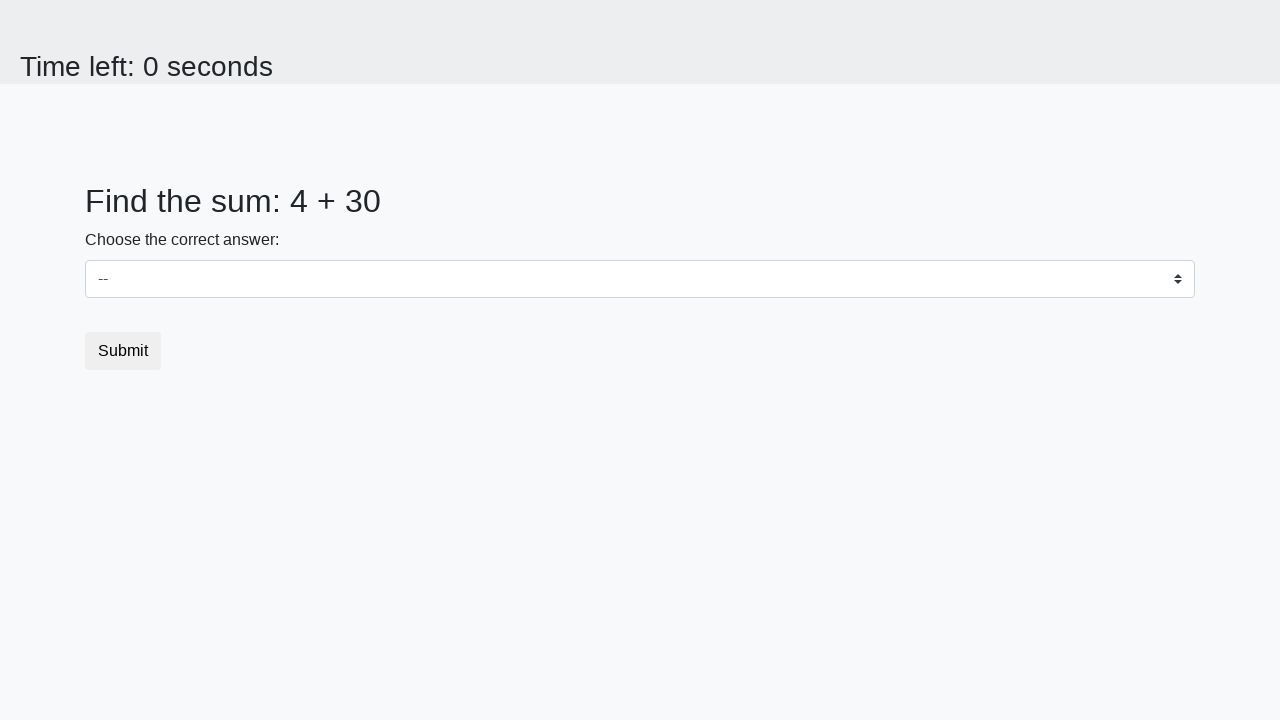

Selected dropdown option with value 34 on #dropdown
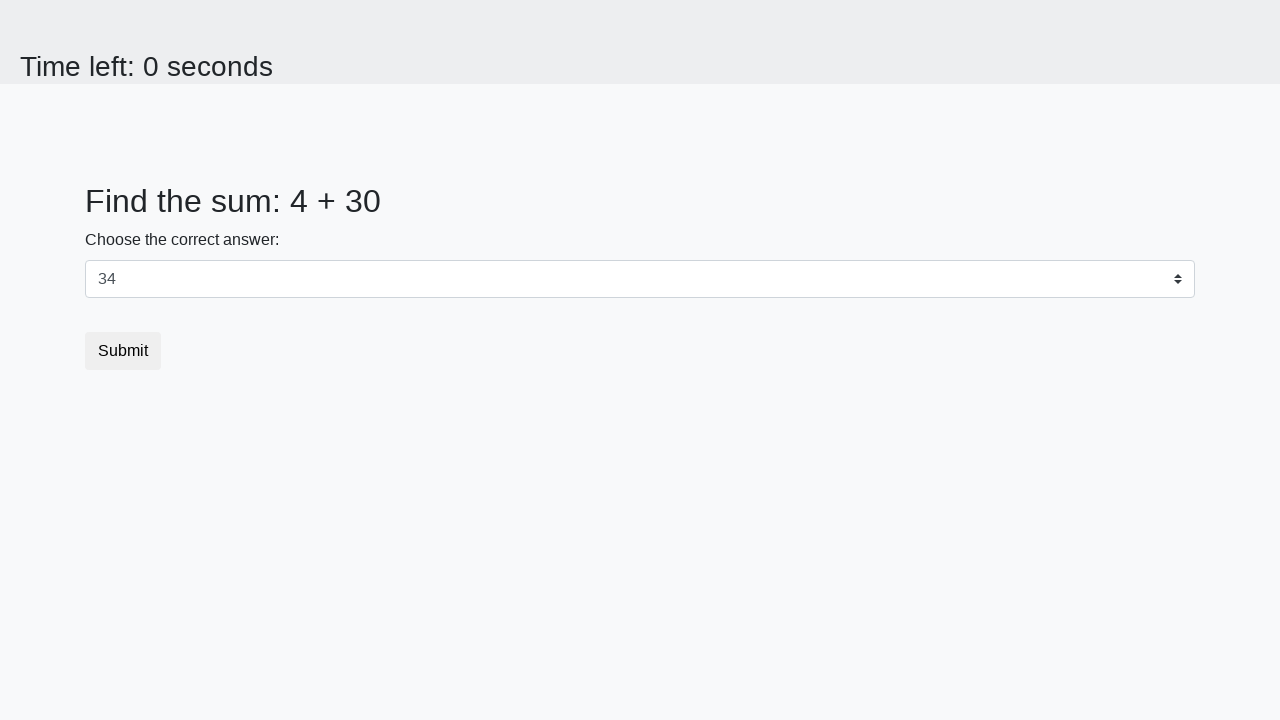

Clicked Submit button to submit the form at (123, 351) on button[type='submit']
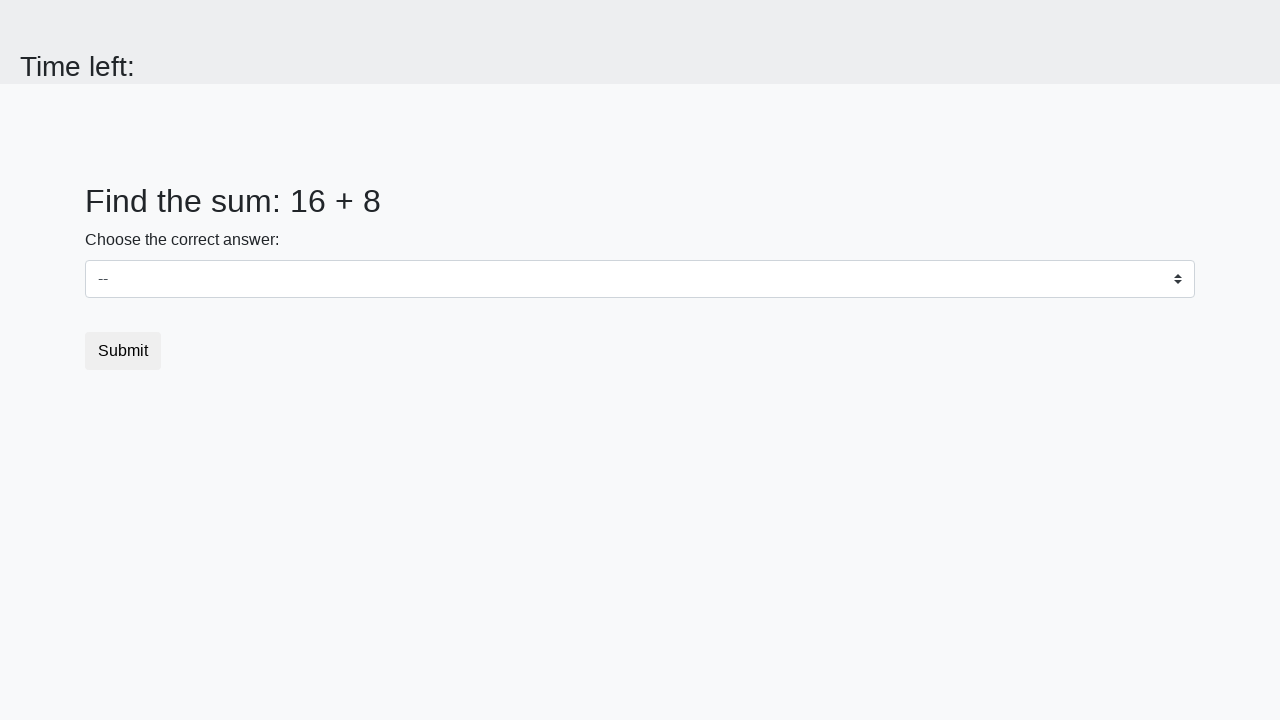

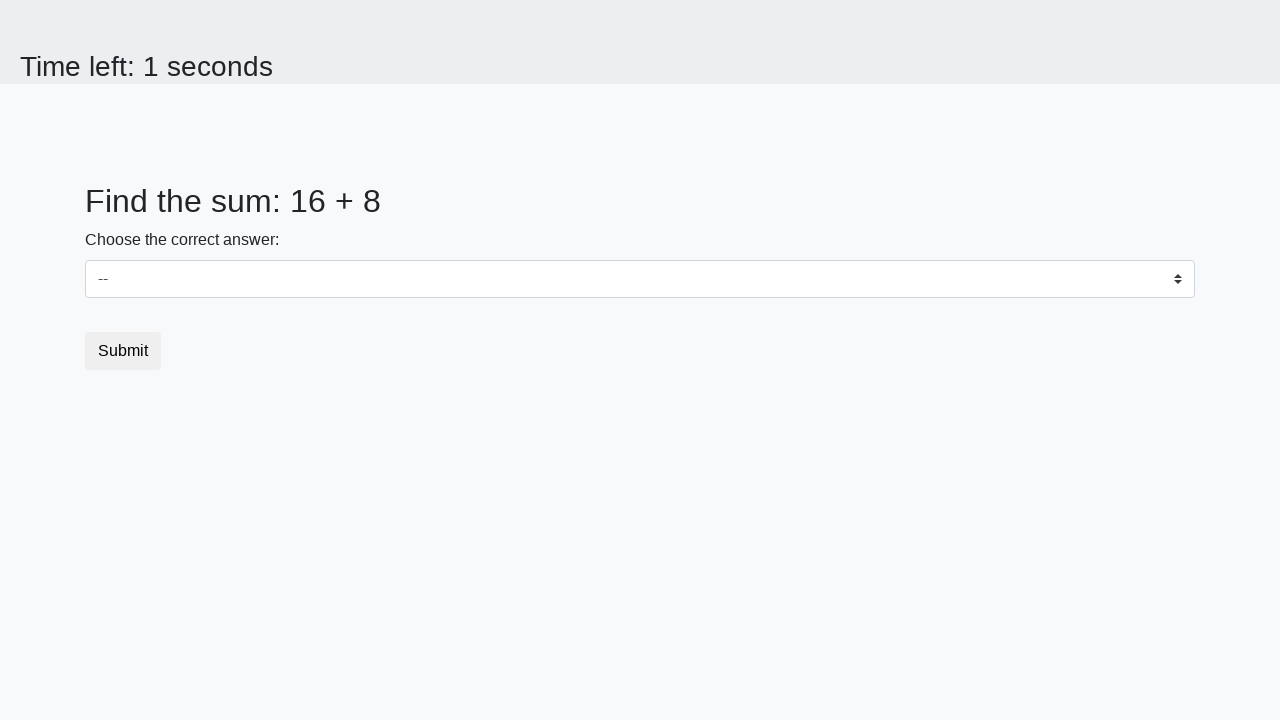